Tests JavaScript alert handling by triggering and interacting with three types of alerts: simple alert, confirm dialog, and prompt dialog

Starting URL: https://the-internet.herokuapp.com/javascript_alerts

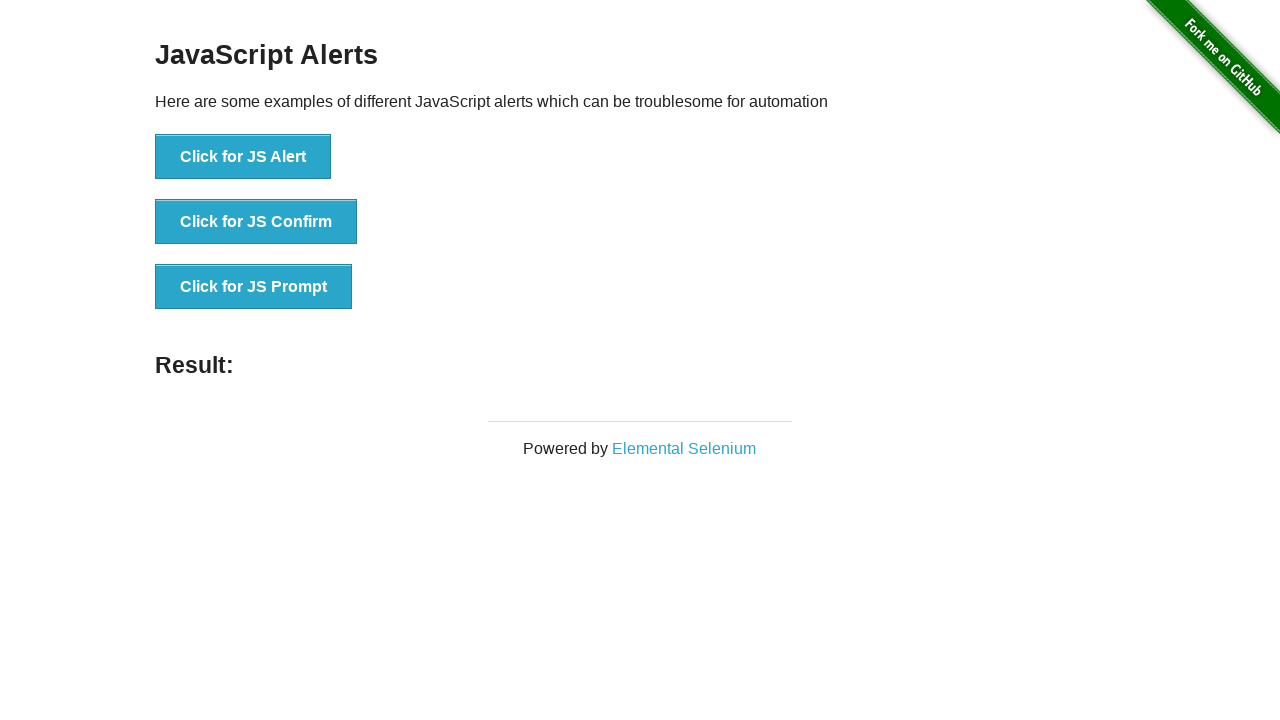

Navigated to JavaScript alerts test page
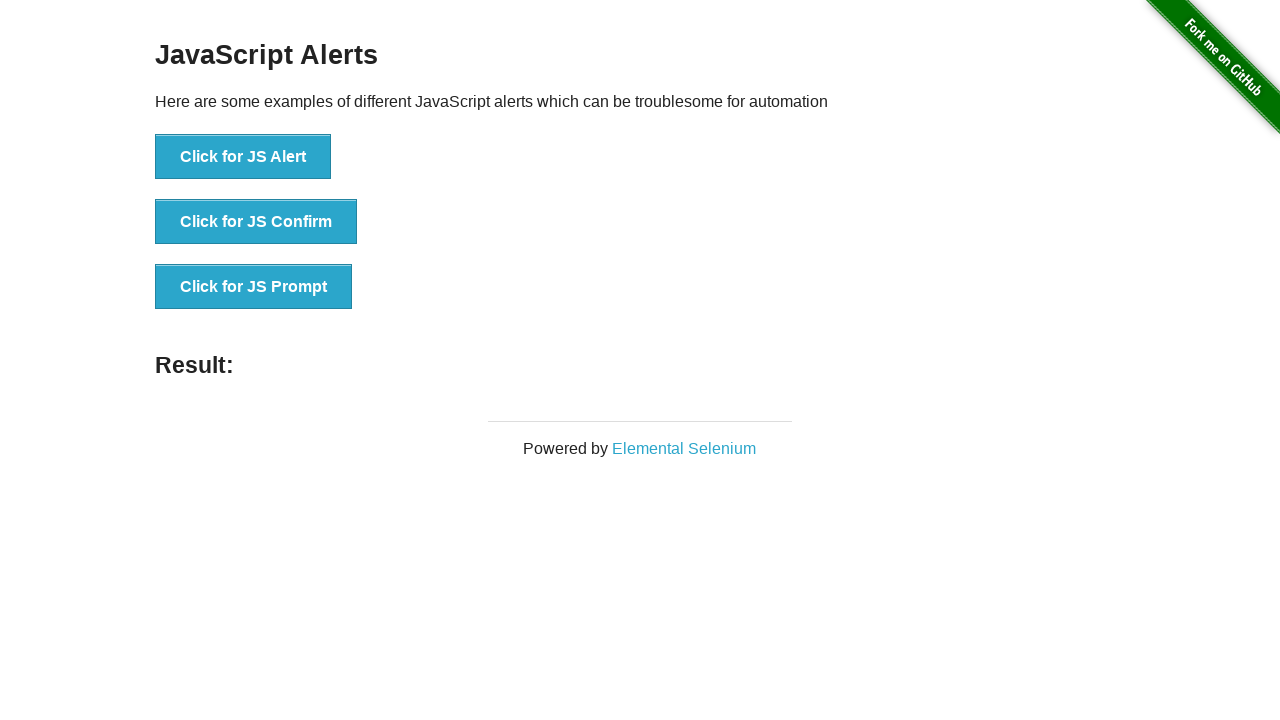

Clicked button to trigger simple alert at (243, 157) on xpath=//button[text()='Click for JS Alert']
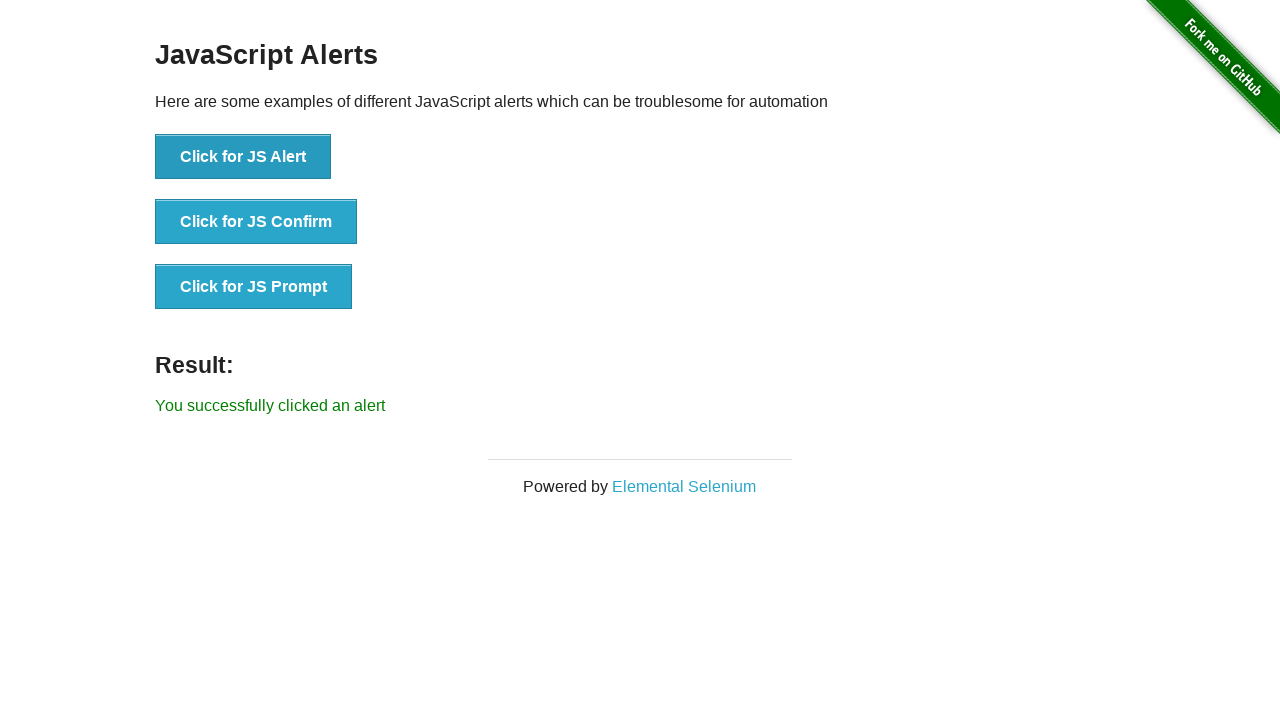

Set up dialog handler to accept simple alert
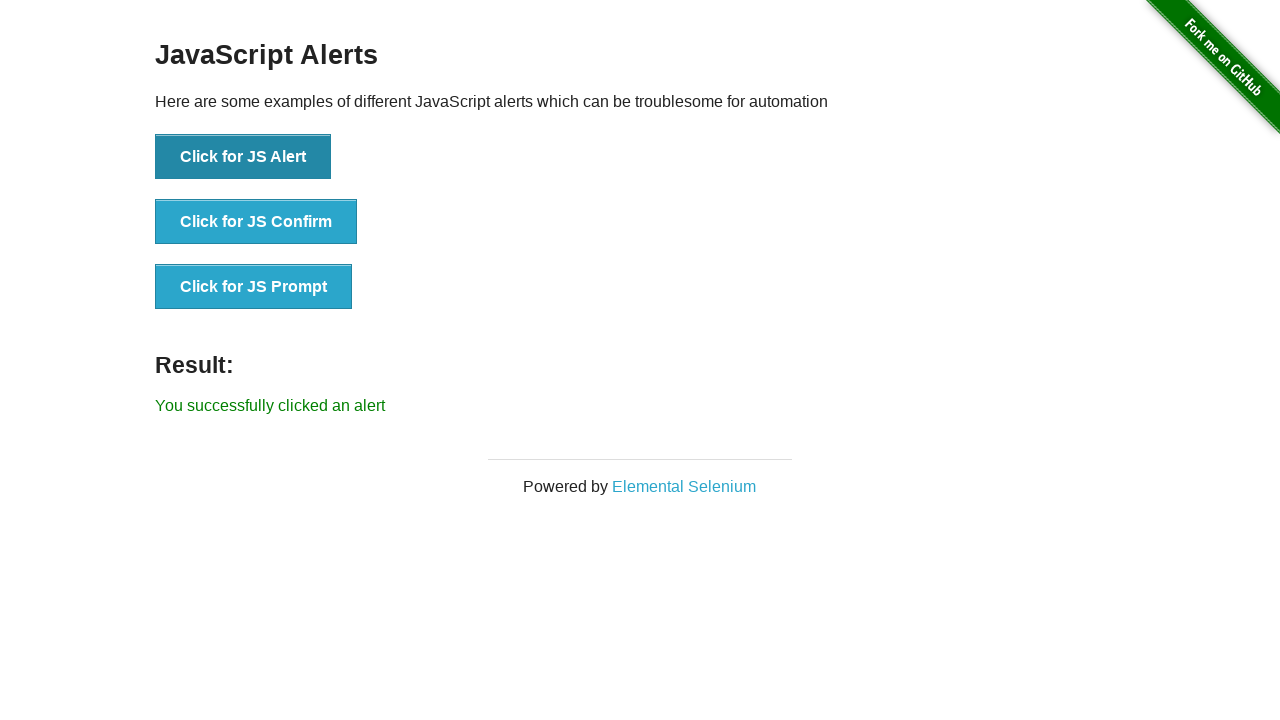

Clicked button to trigger confirm dialog at (256, 222) on xpath=//button[text()='Click for JS Confirm']
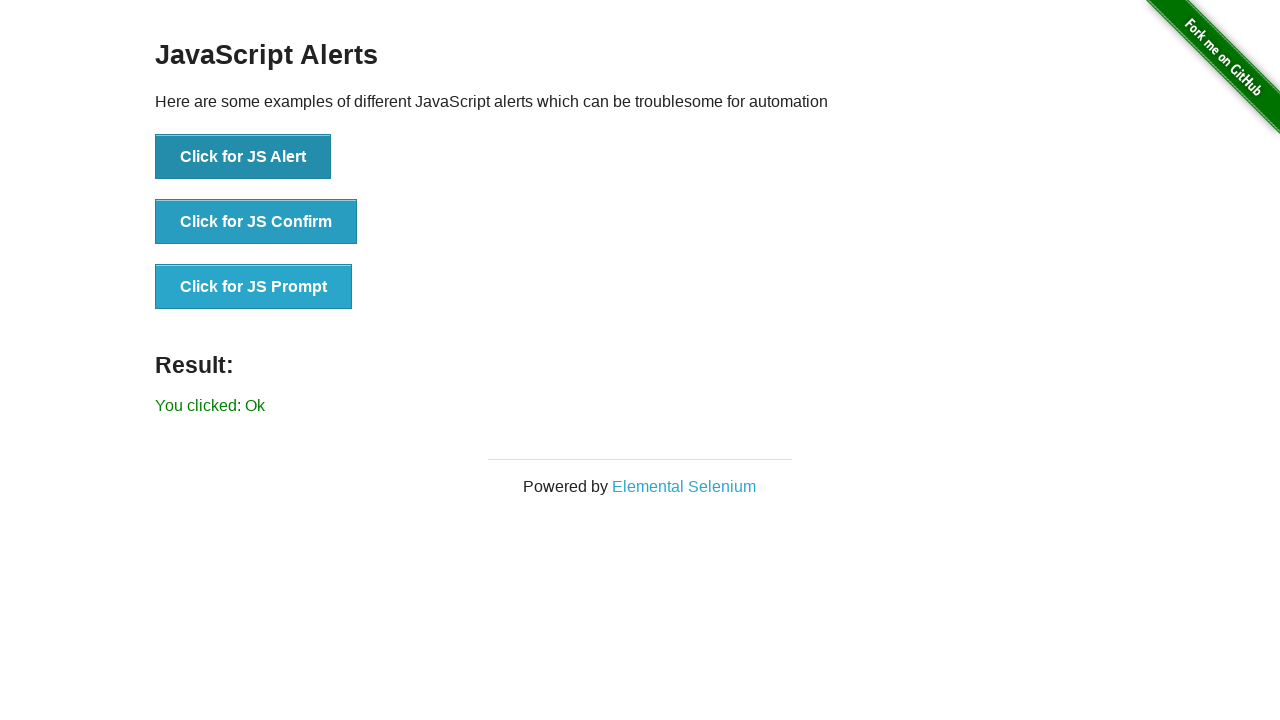

Set up dialog handler to dismiss confirm dialog
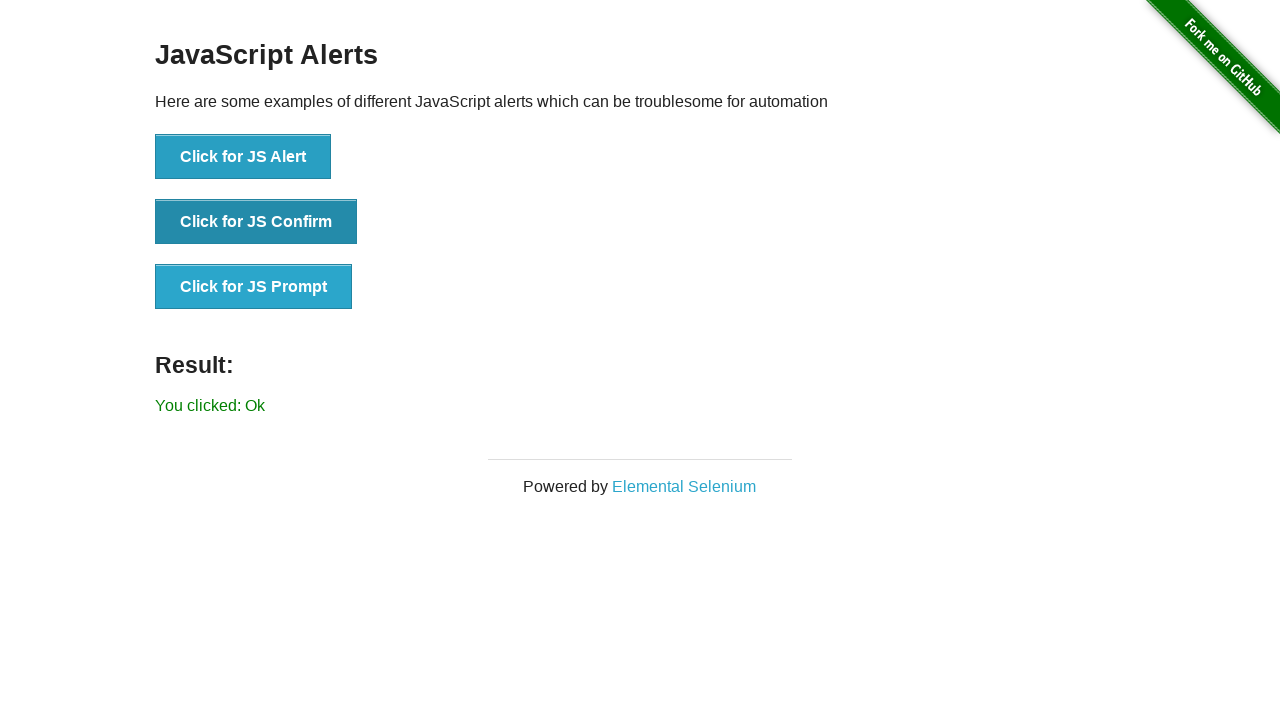

Clicked button to trigger prompt dialog at (254, 287) on xpath=//button[text()='Click for JS Prompt']
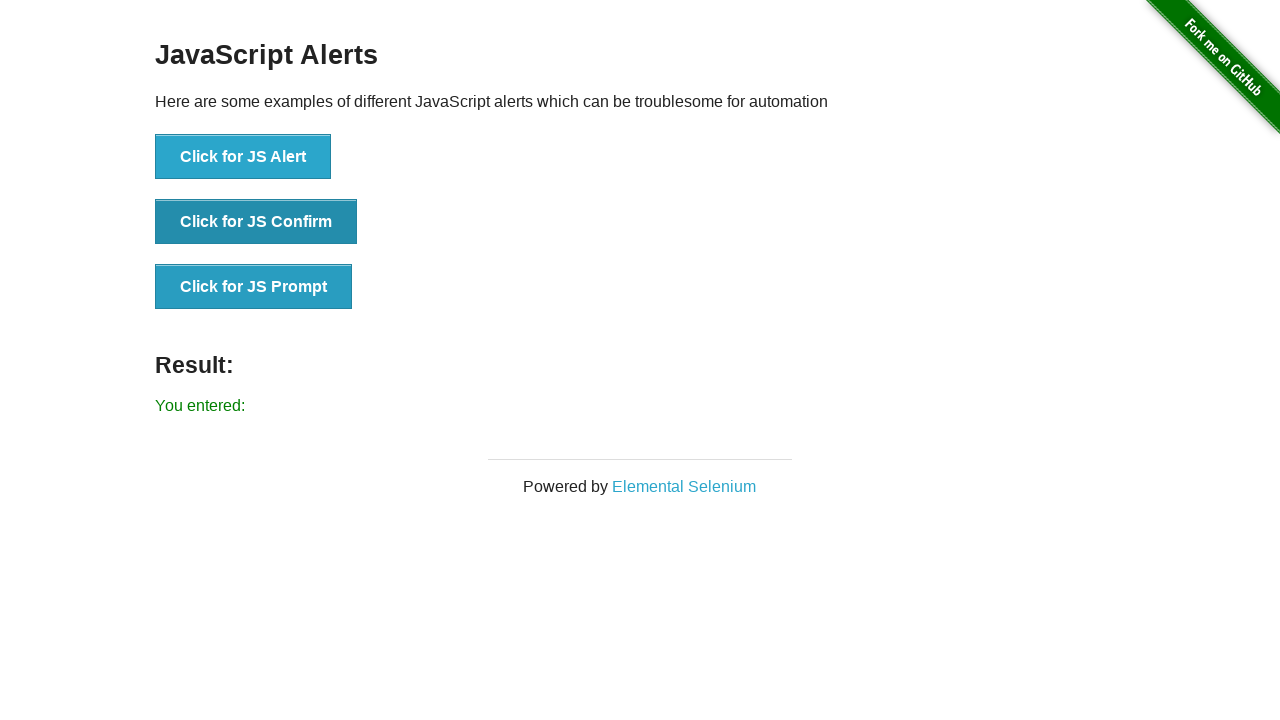

Set up dialog handler to accept prompt with text 'HELLO HELLO'
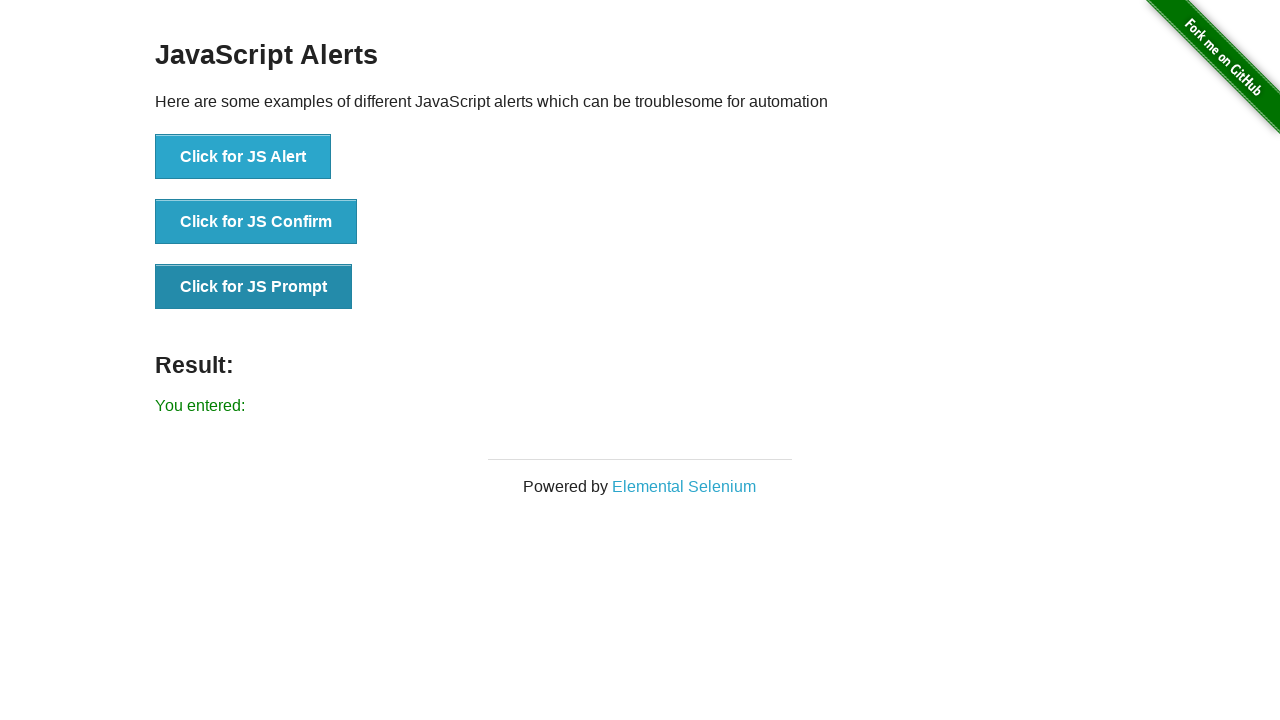

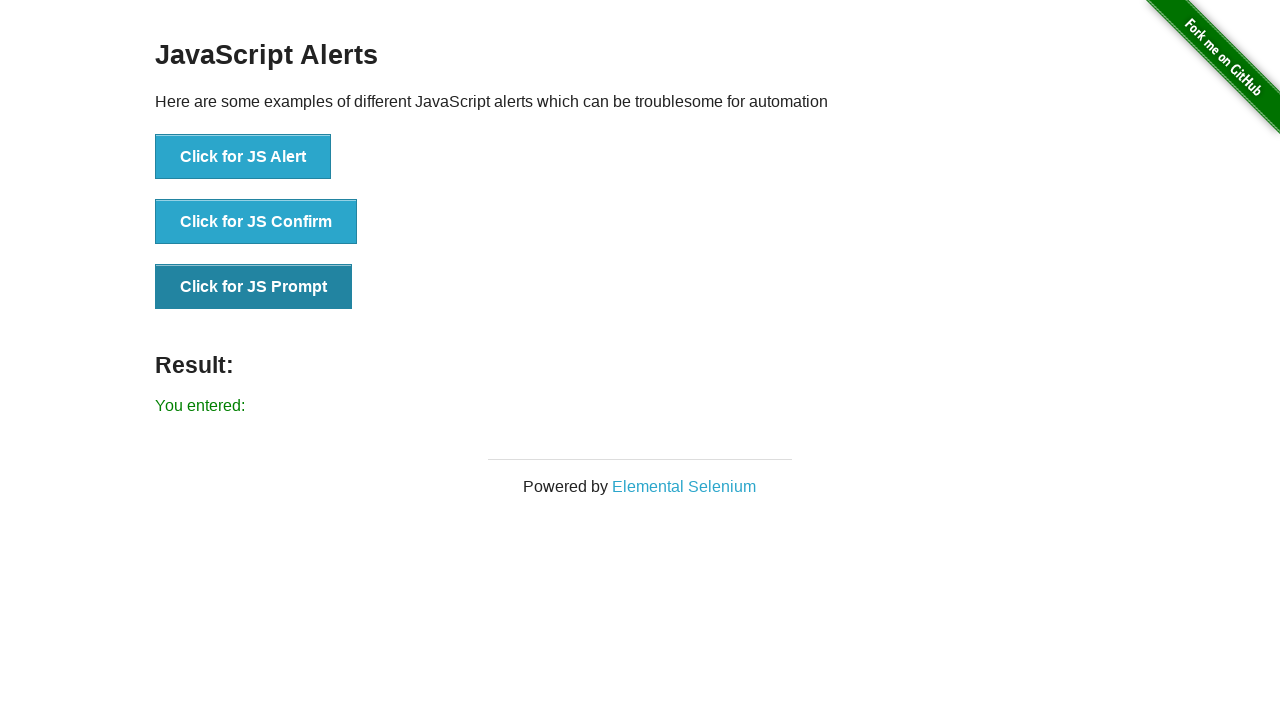